Tests dynamic button text update by entering text in an input field and clicking a button to update its label

Starting URL: http://uitestingplayground.com/textinput

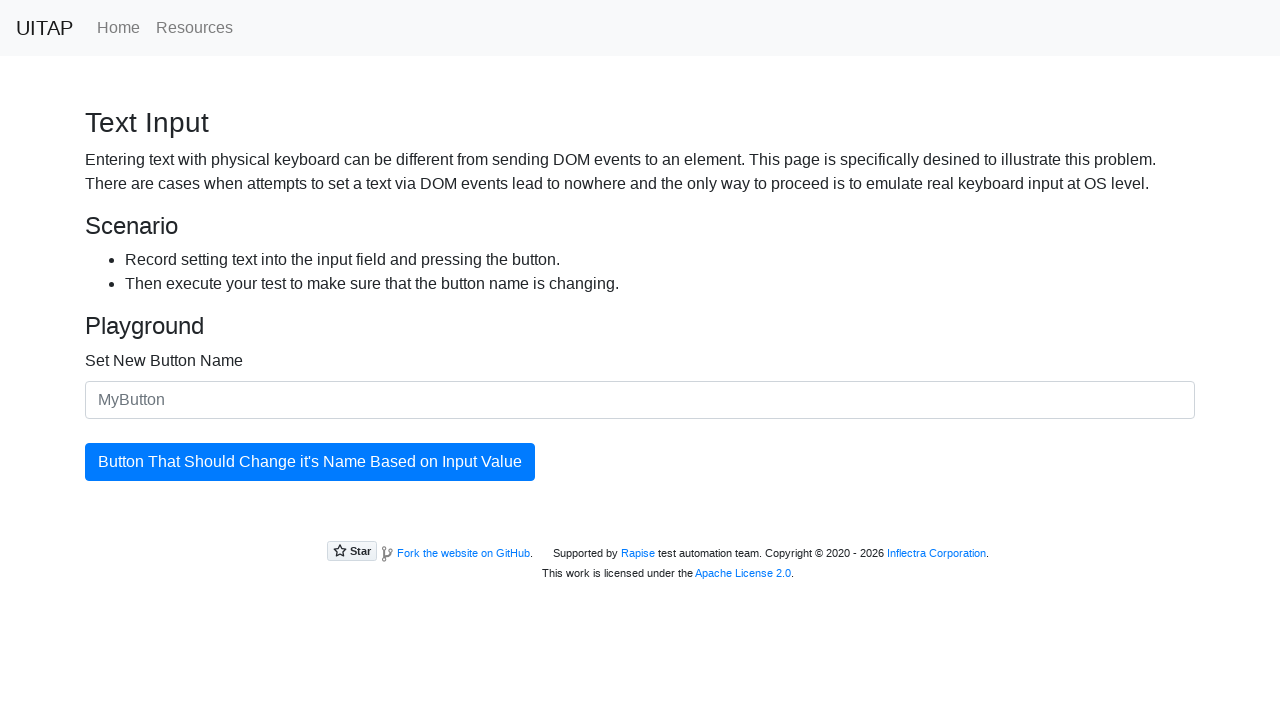

Filled input field with 'SkyPro' as new button name on #newButtonName
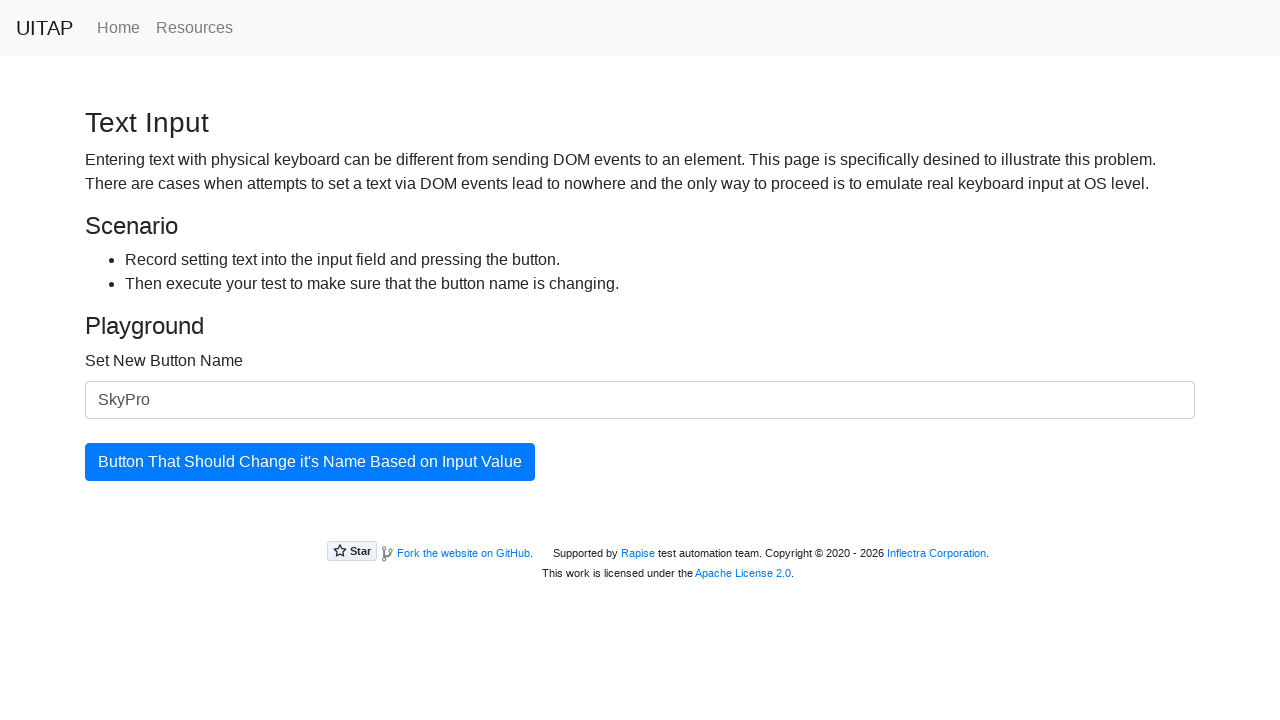

Clicked the button to update its text at (310, 462) on #updatingButton
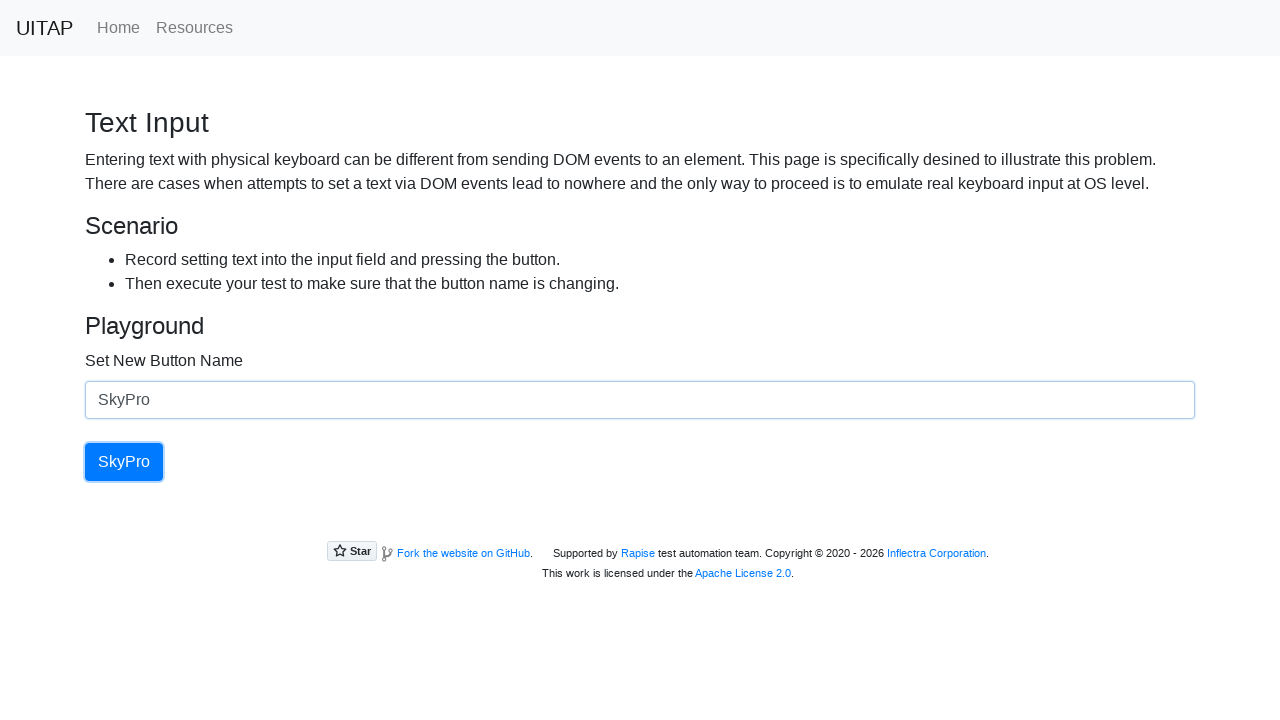

Button text successfully updated to 'SkyPro'
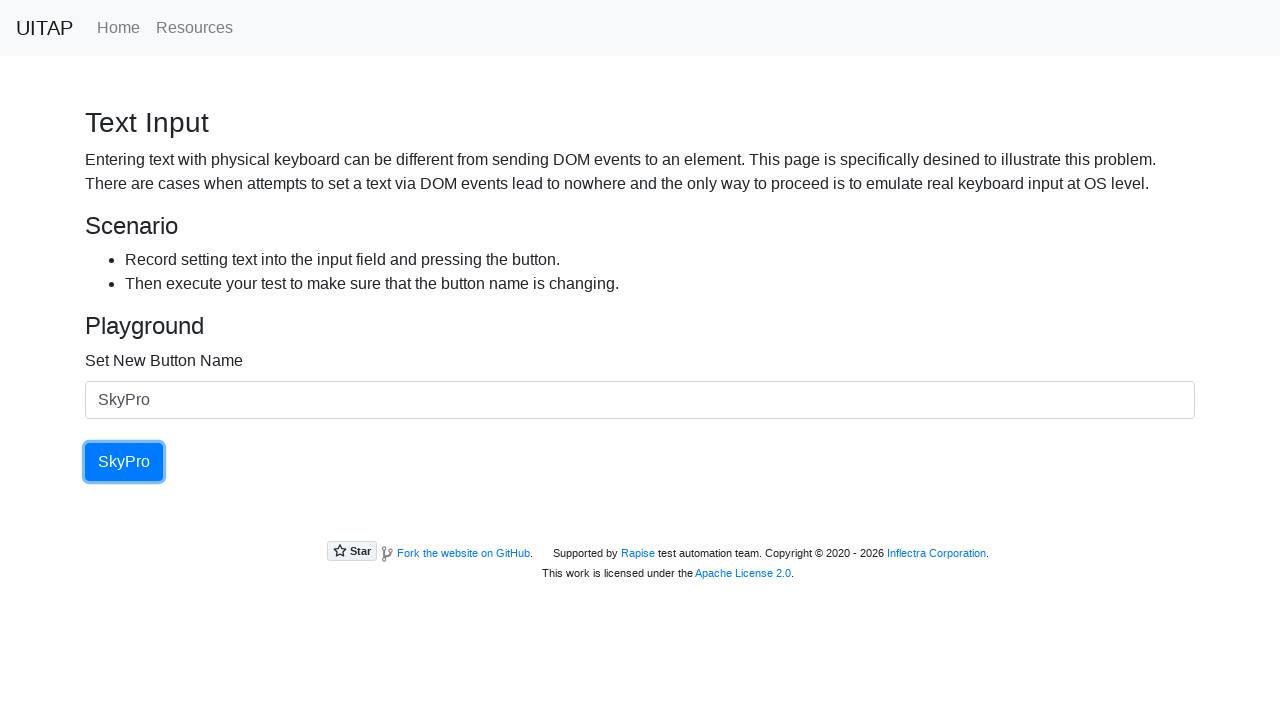

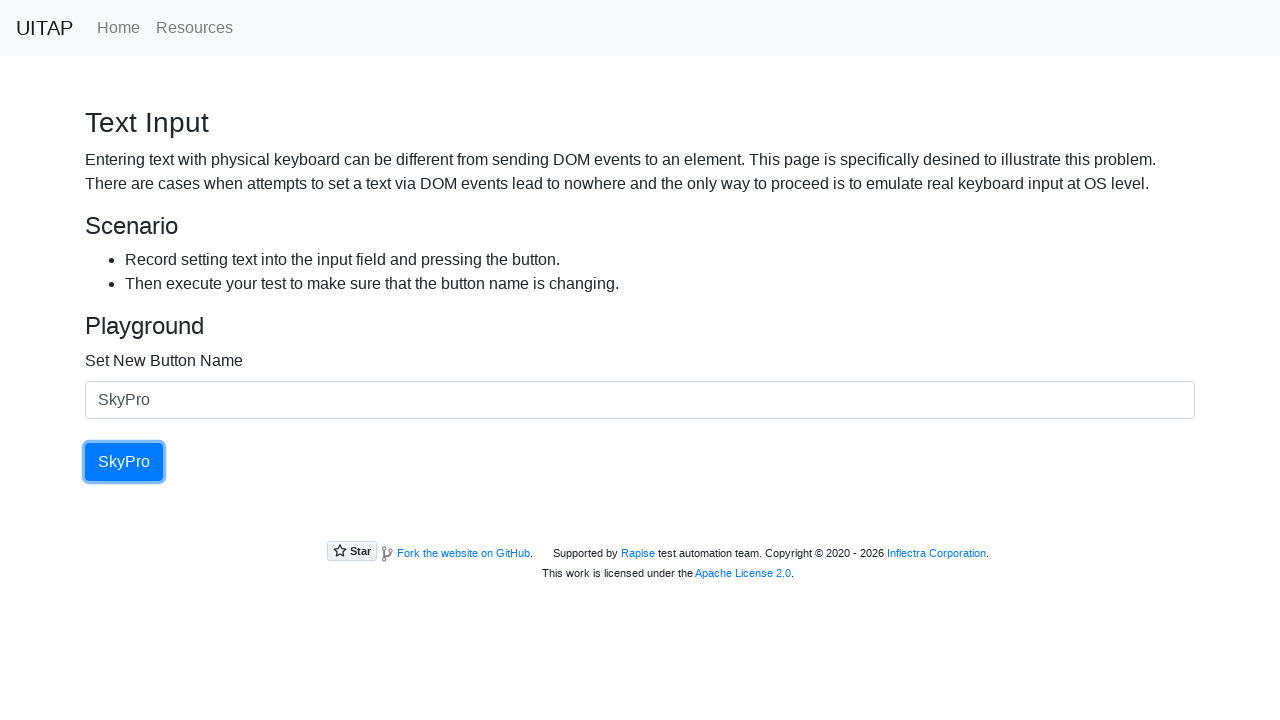